Tests checkbox functionality by verifying initial selection states of two checkboxes, clicking both to toggle them, and verifying the new states

Starting URL: https://the-internet.herokuapp.com/checkboxes

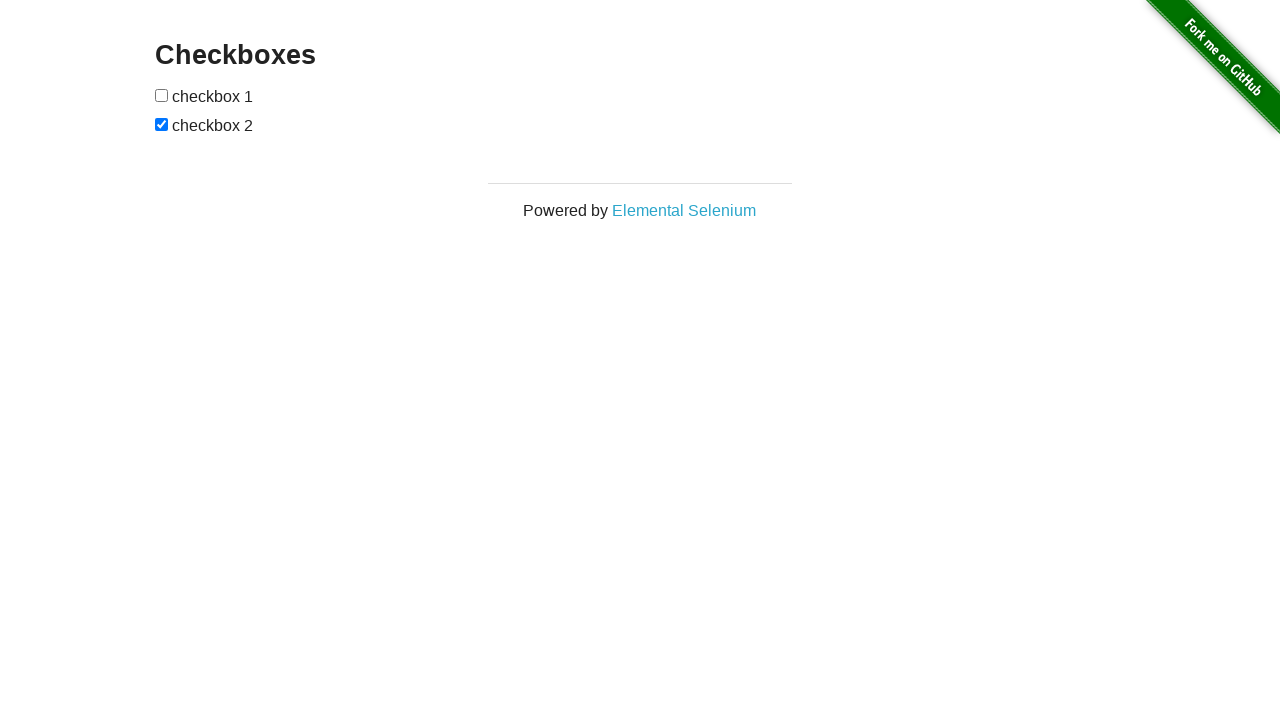

Located all checkboxes on the page
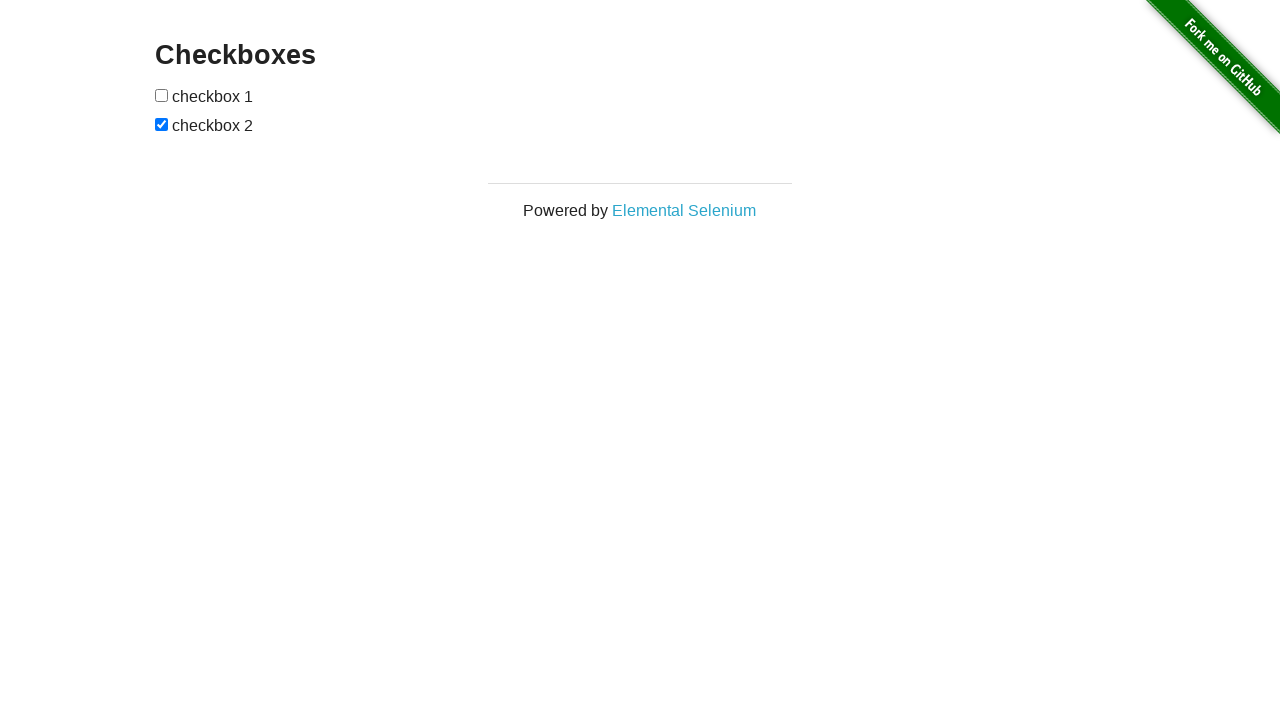

Located first checkbox
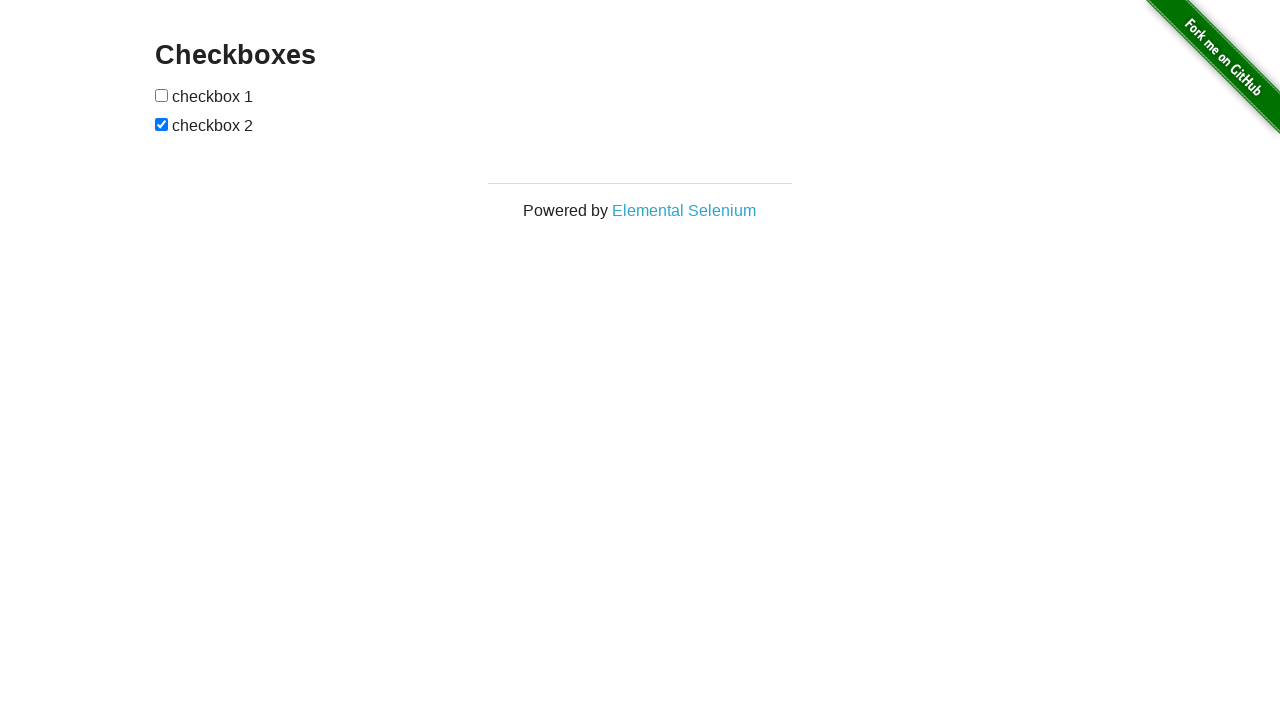

Located second checkbox
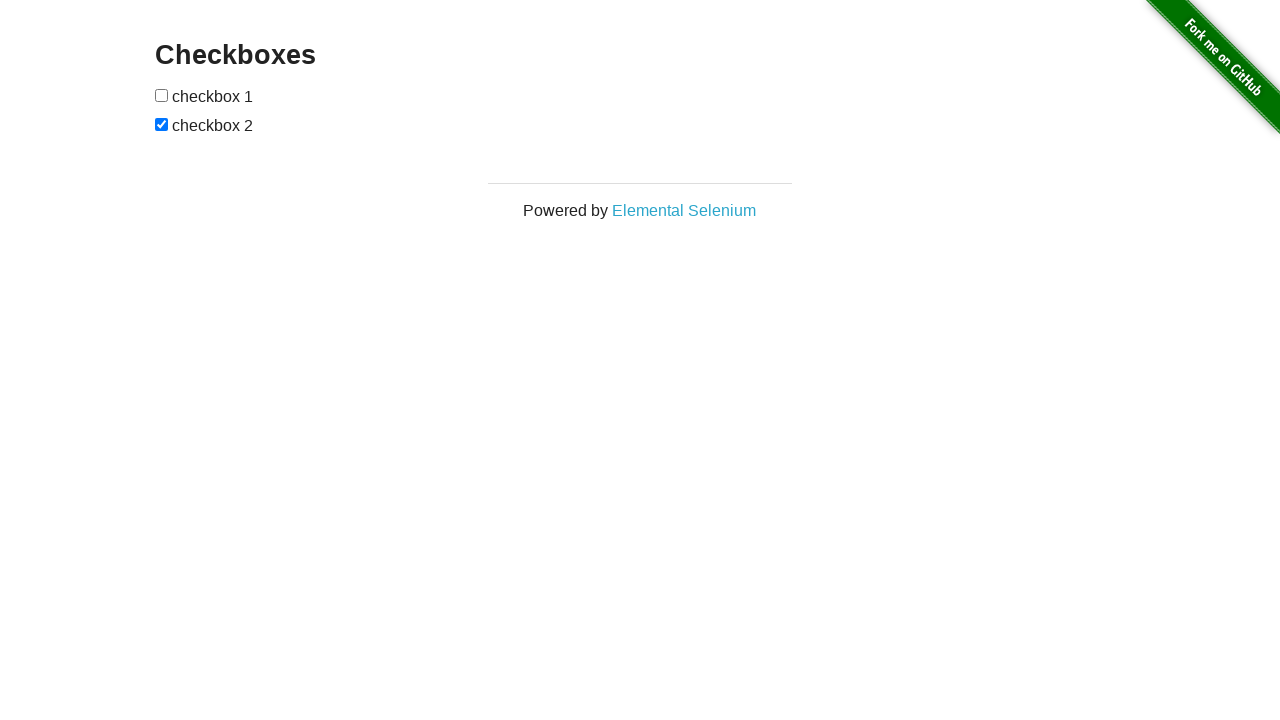

Verified checkbox 1 is not selected initially
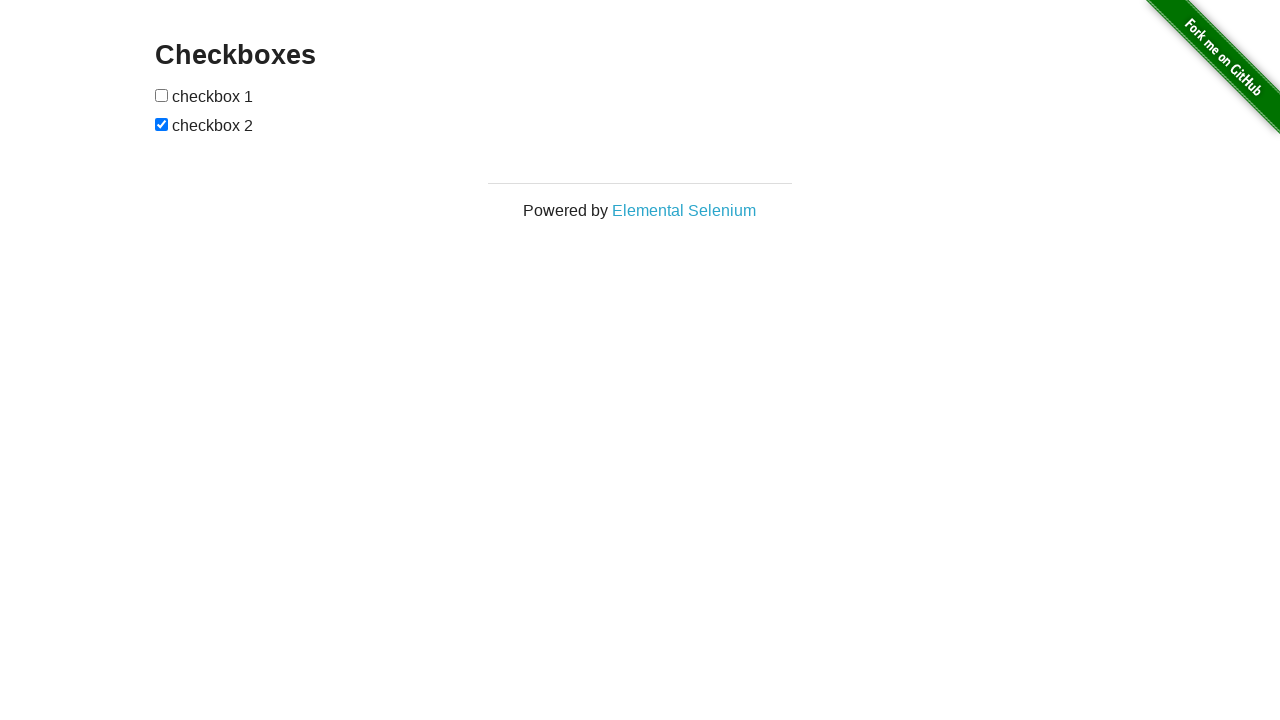

Verified checkbox 2 is selected initially
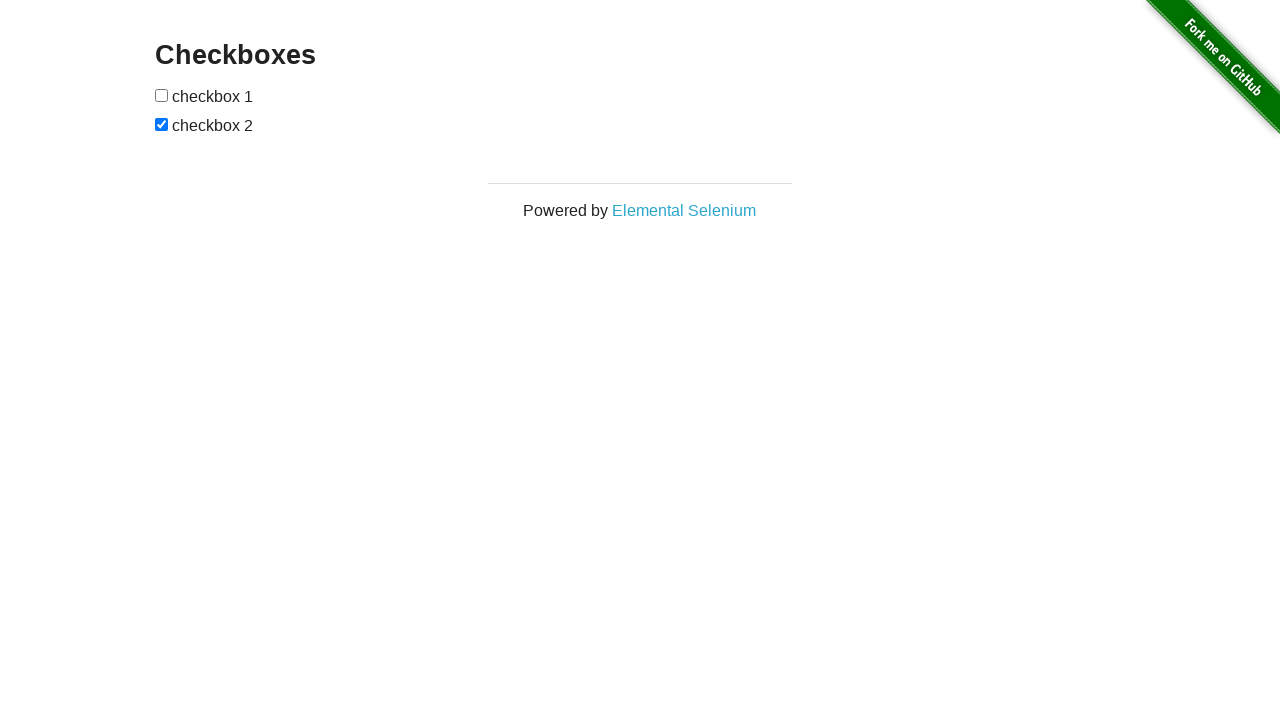

Clicked checkbox 1 to toggle its state at (162, 95) on input[type='checkbox'] >> nth=0
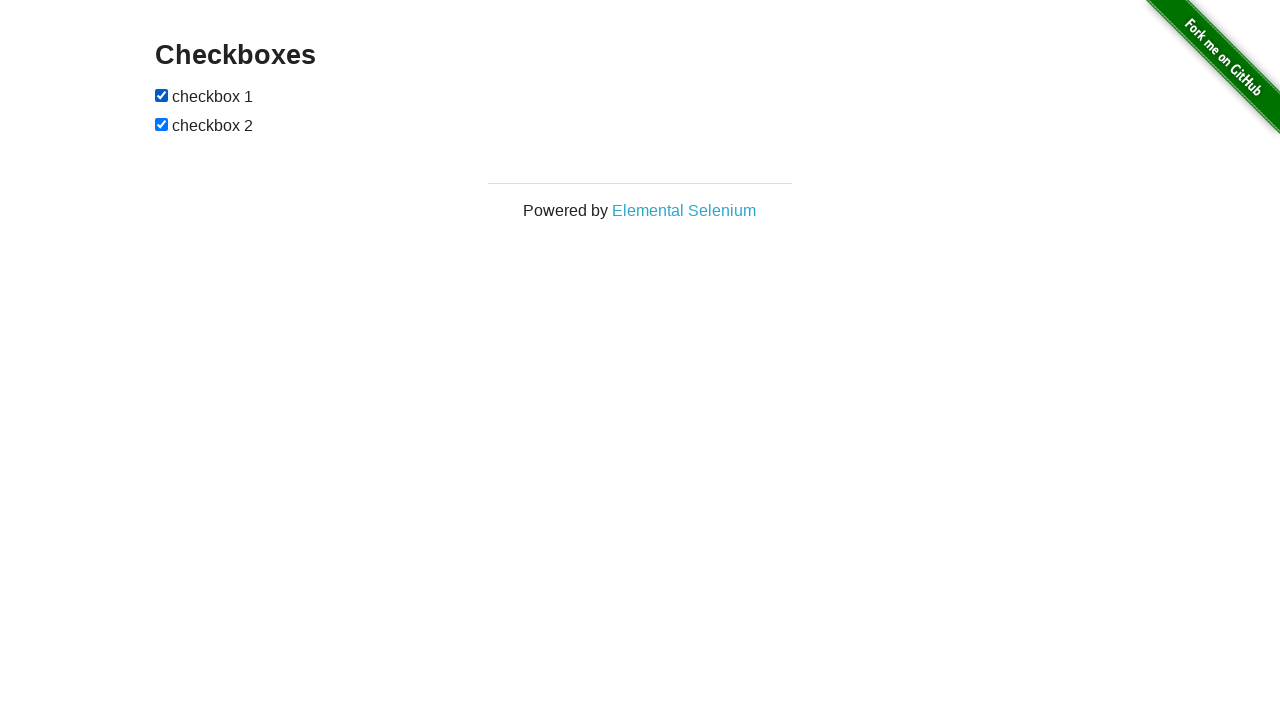

Clicked checkbox 2 to toggle its state at (162, 124) on input[type='checkbox'] >> nth=1
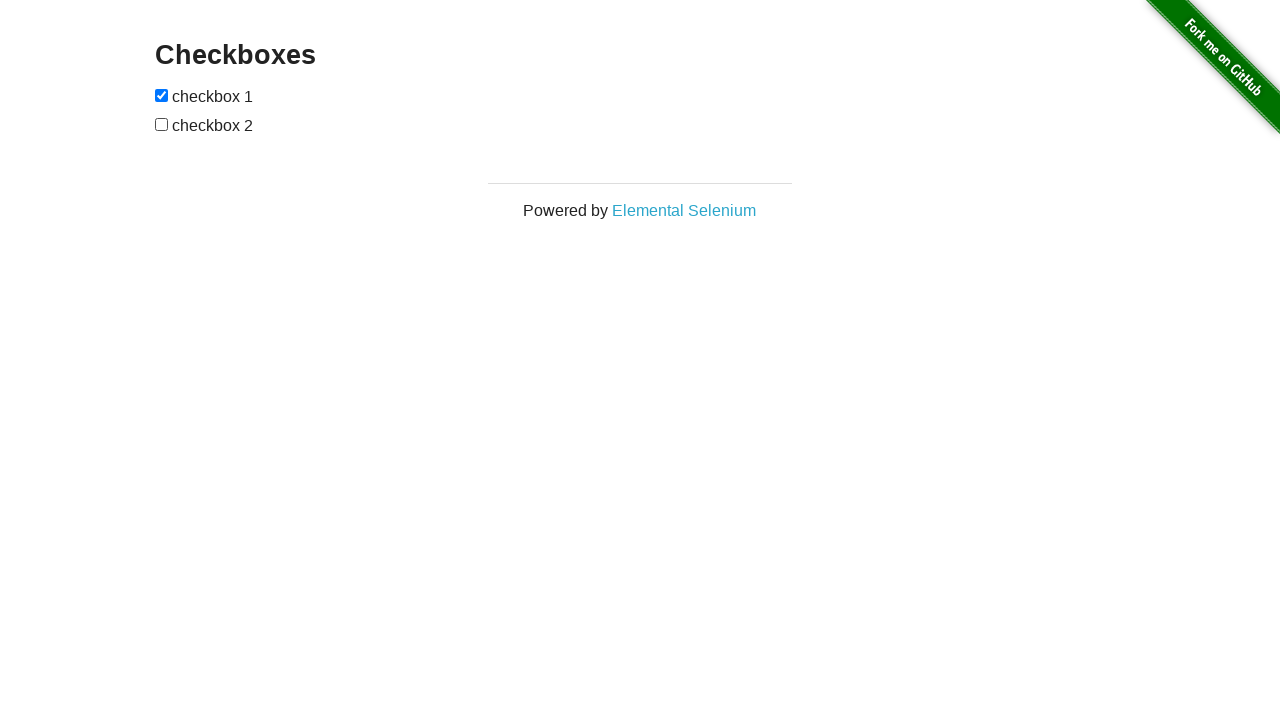

Verified checkbox 1 is now selected after click
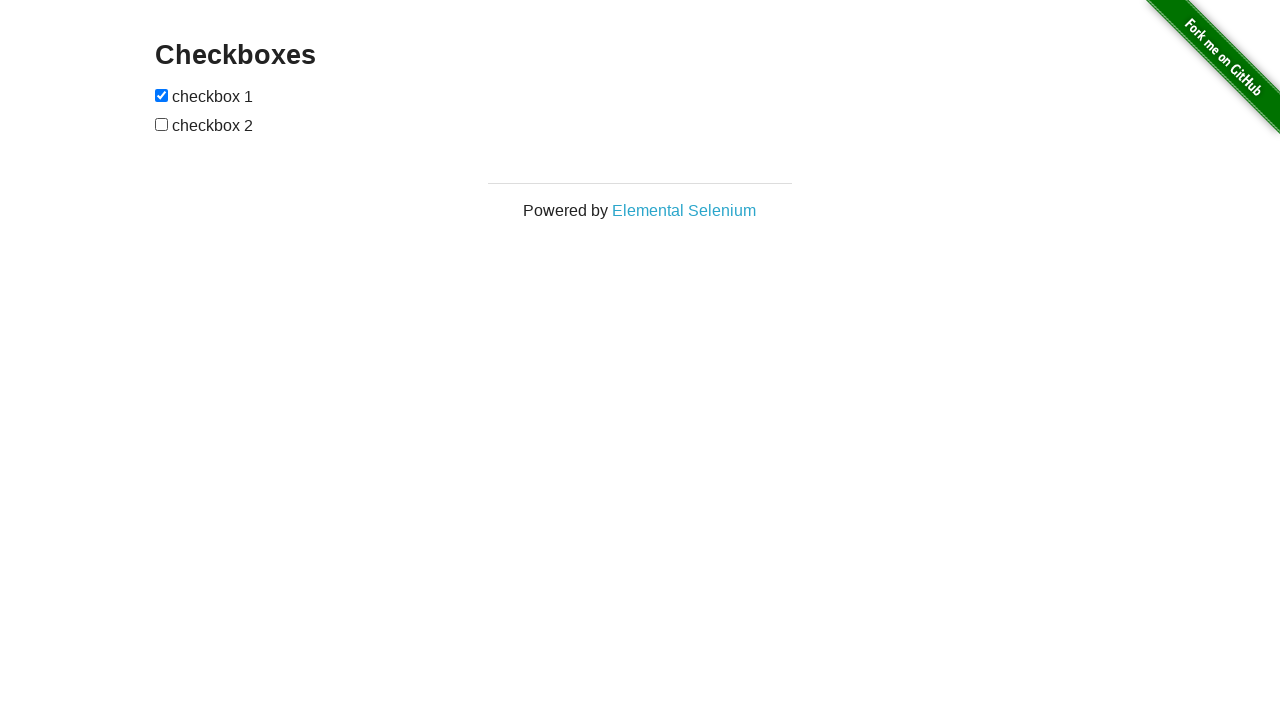

Verified checkbox 2 is now not selected after click
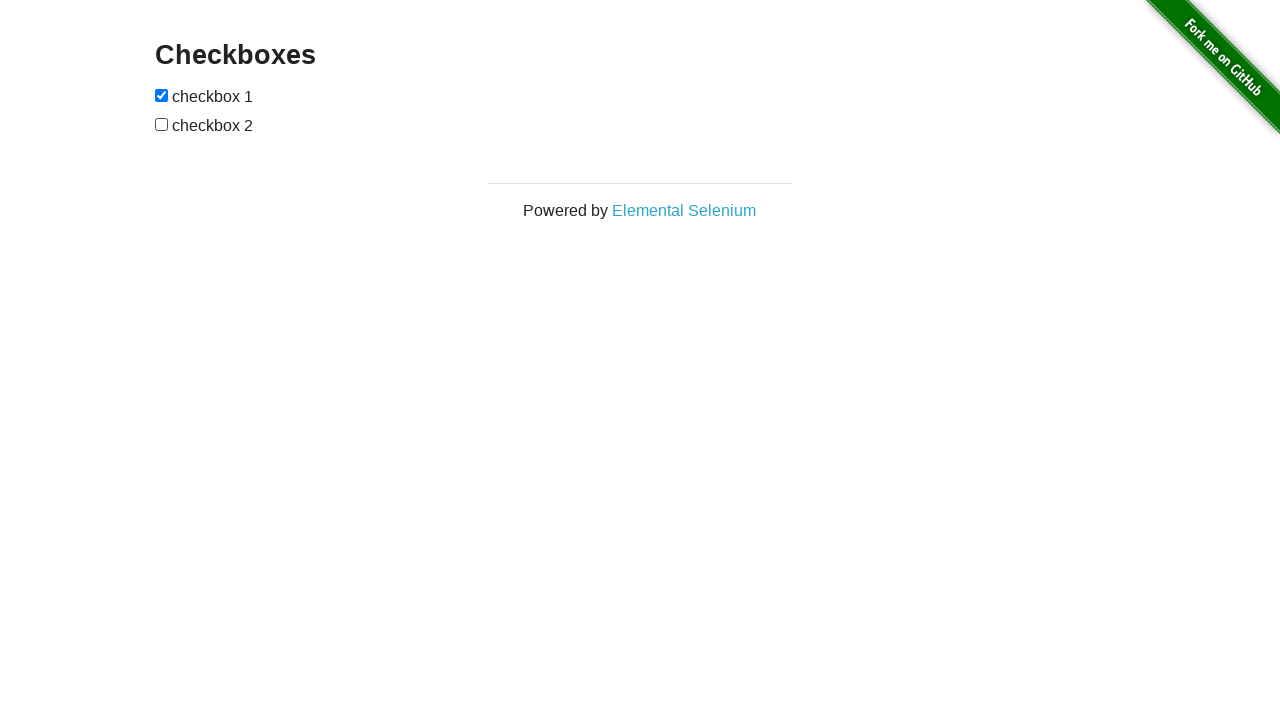

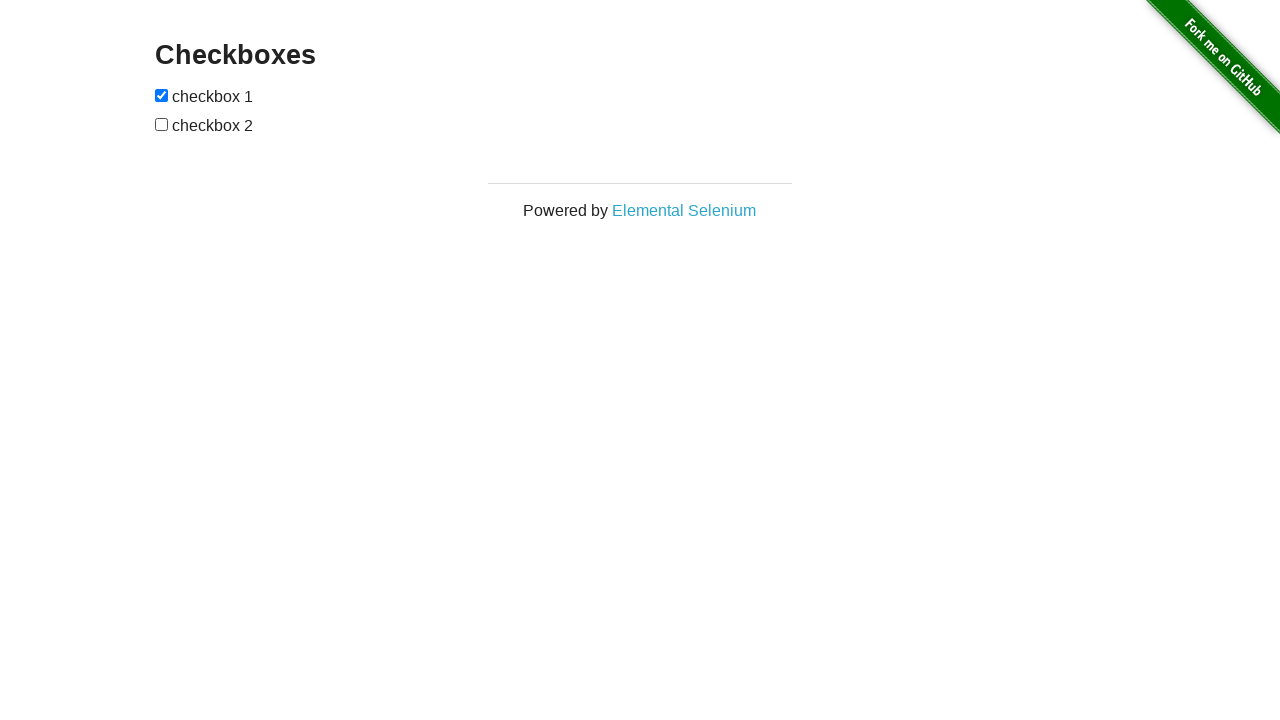